Navigates to the automation practice page and verifies that the web table with data is loaded and visible.

Starting URL: https://rahulshettyacademy.com/AutomationPractice/

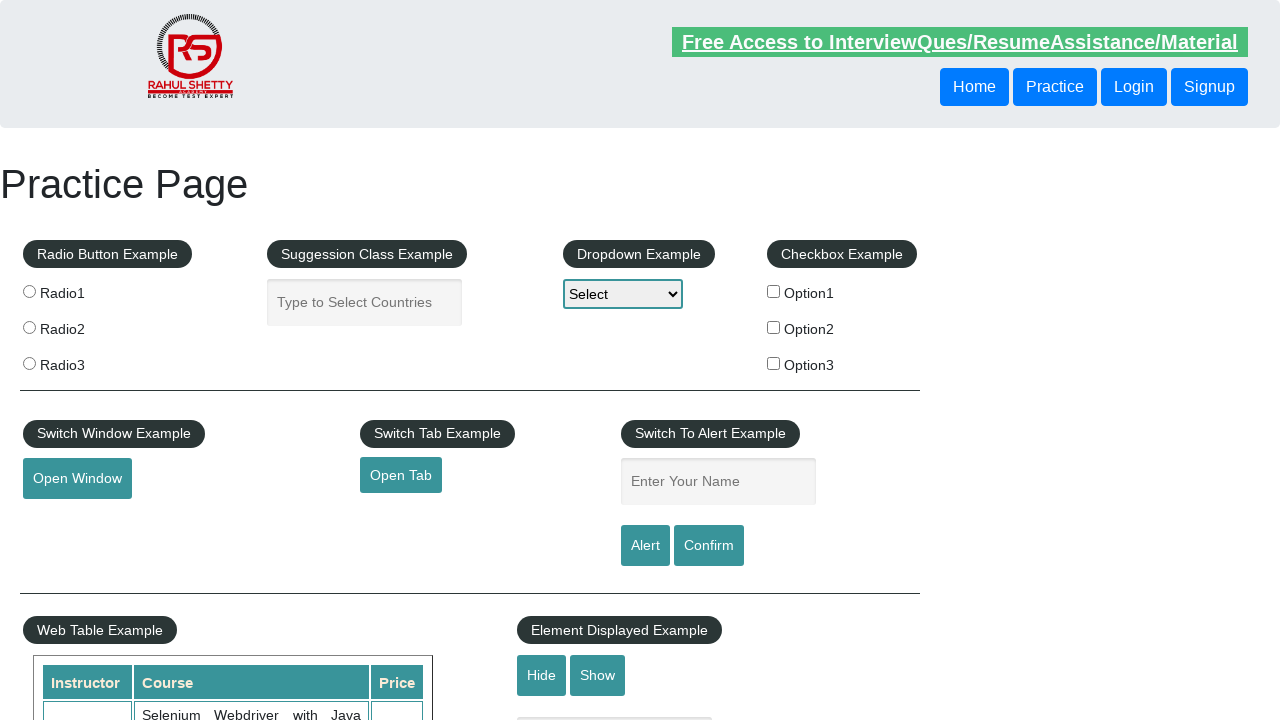

Web table with data loaded and visible
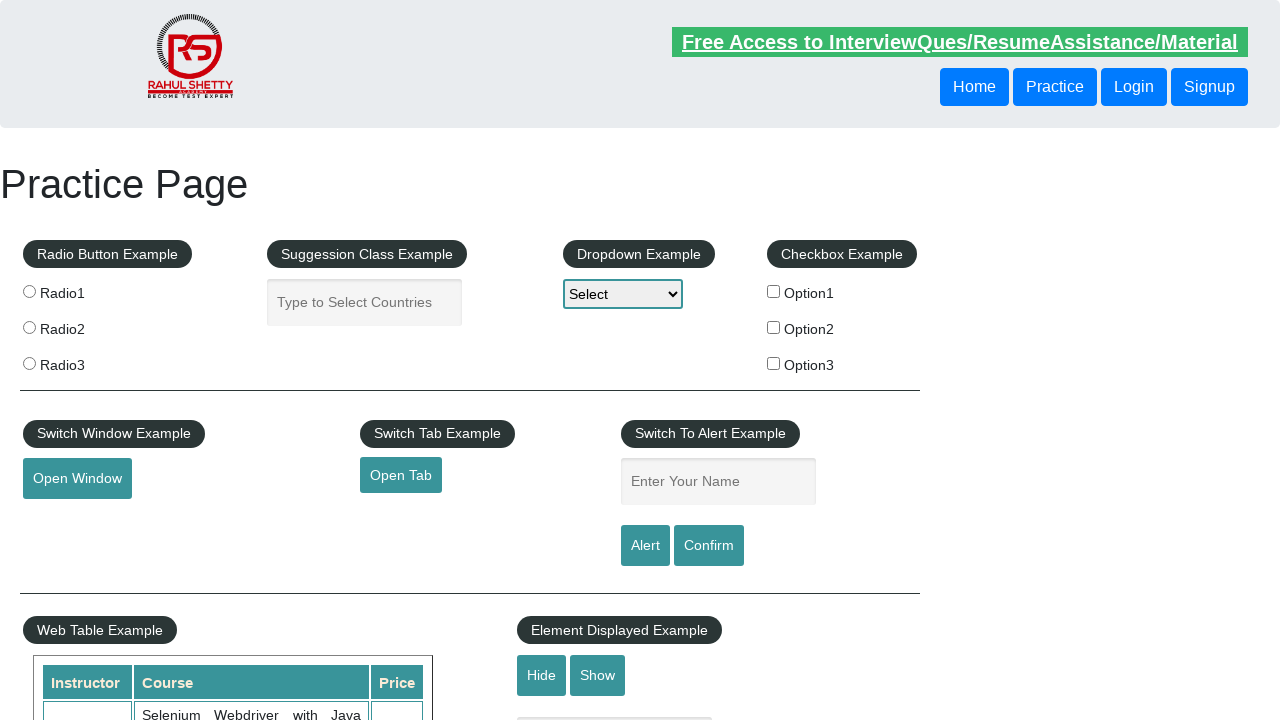

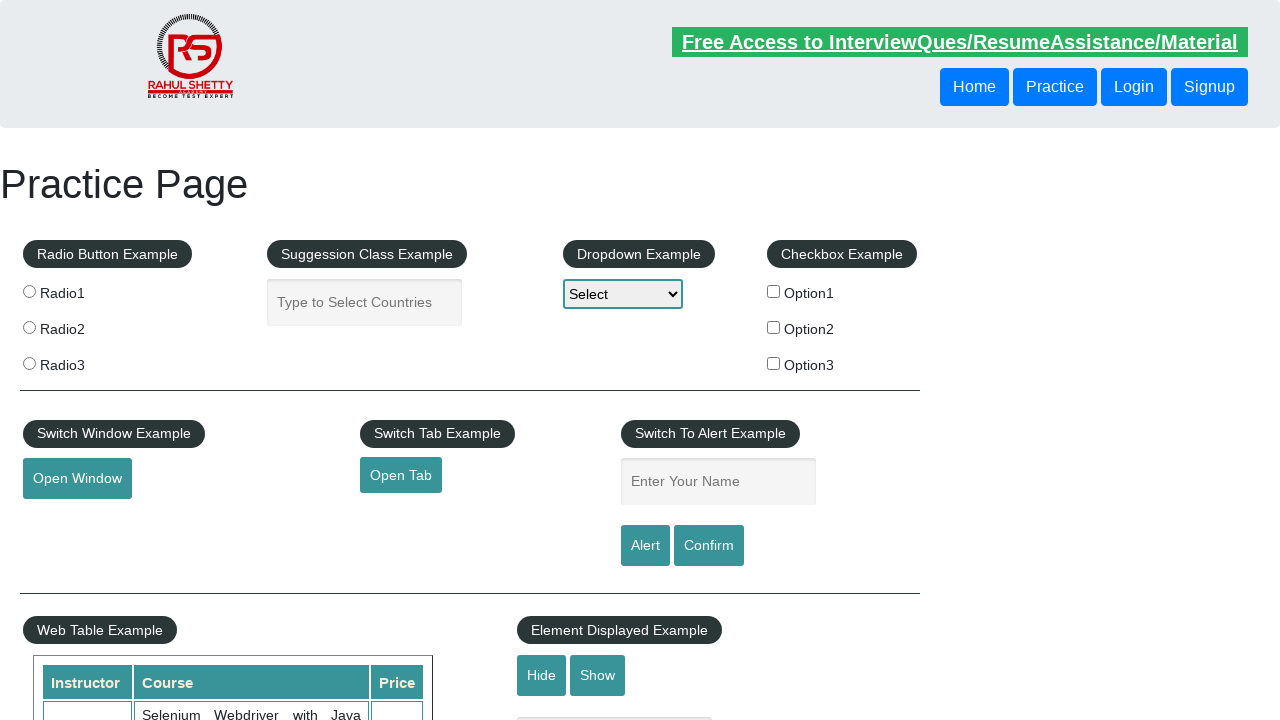